Tests JavaScript alert and confirm dialog handling by entering a name, triggering an alert, accepting it, then triggering a confirm dialog and dismissing it

Starting URL: https://rahulshettyacademy.com/AutomationPractice/

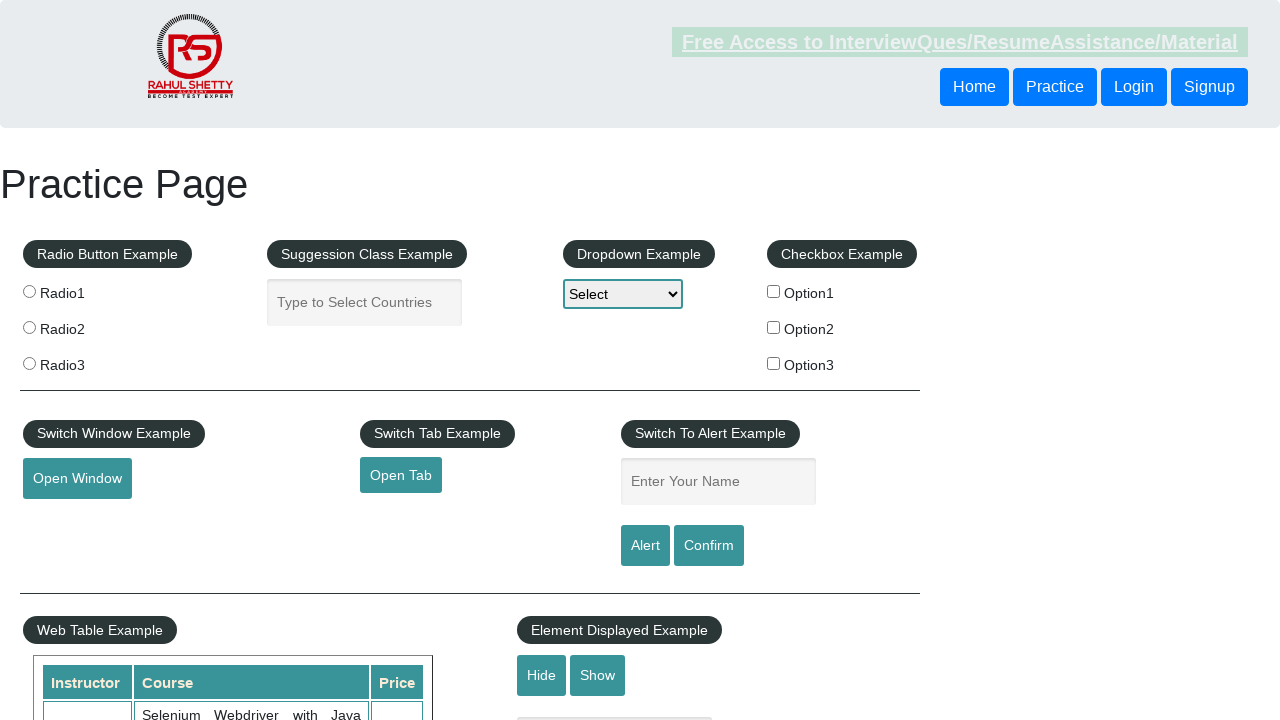

Filled name input field with 'TestUser247' on #name
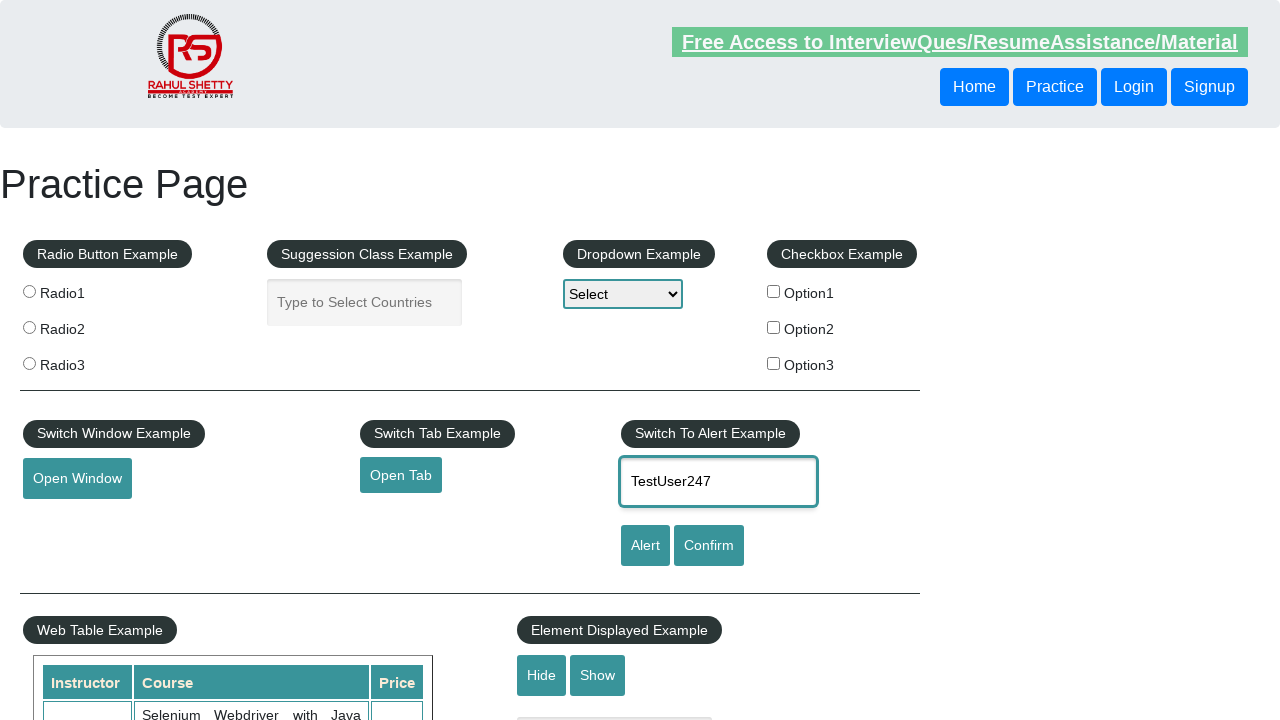

Clicked alert button to trigger JavaScript alert at (645, 546) on #alertbtn
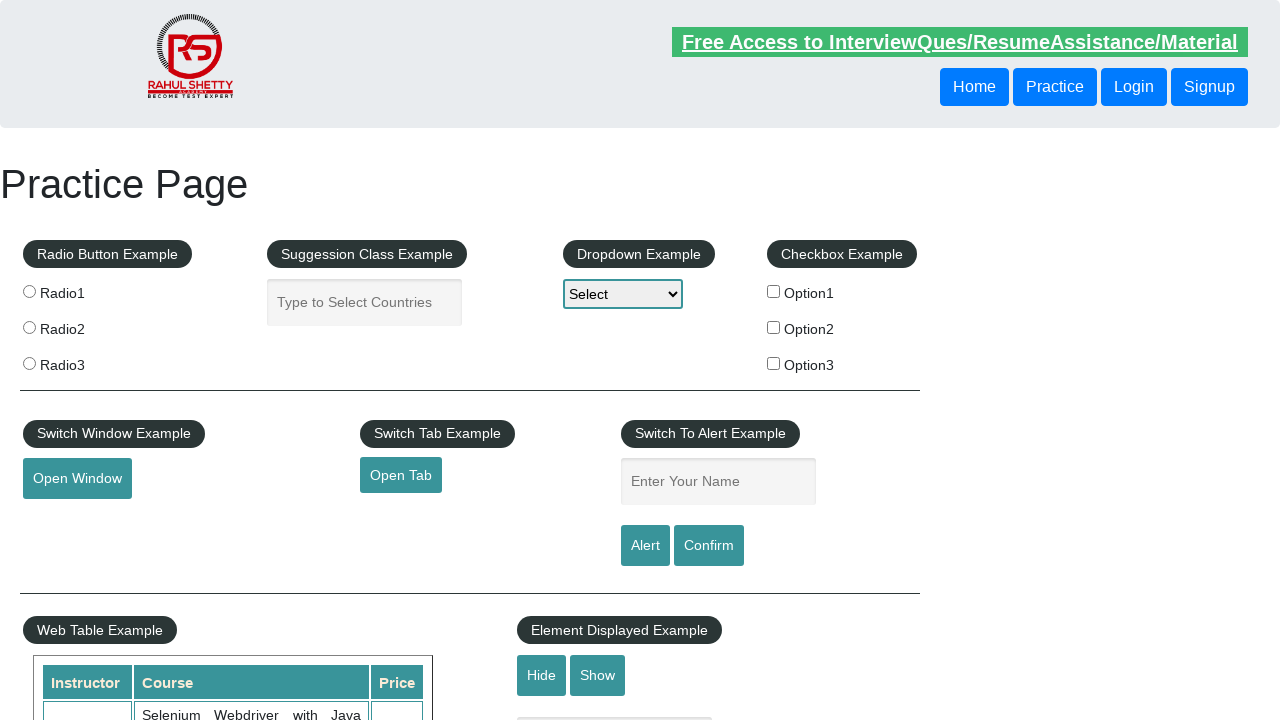

Set up dialog handler to accept alert
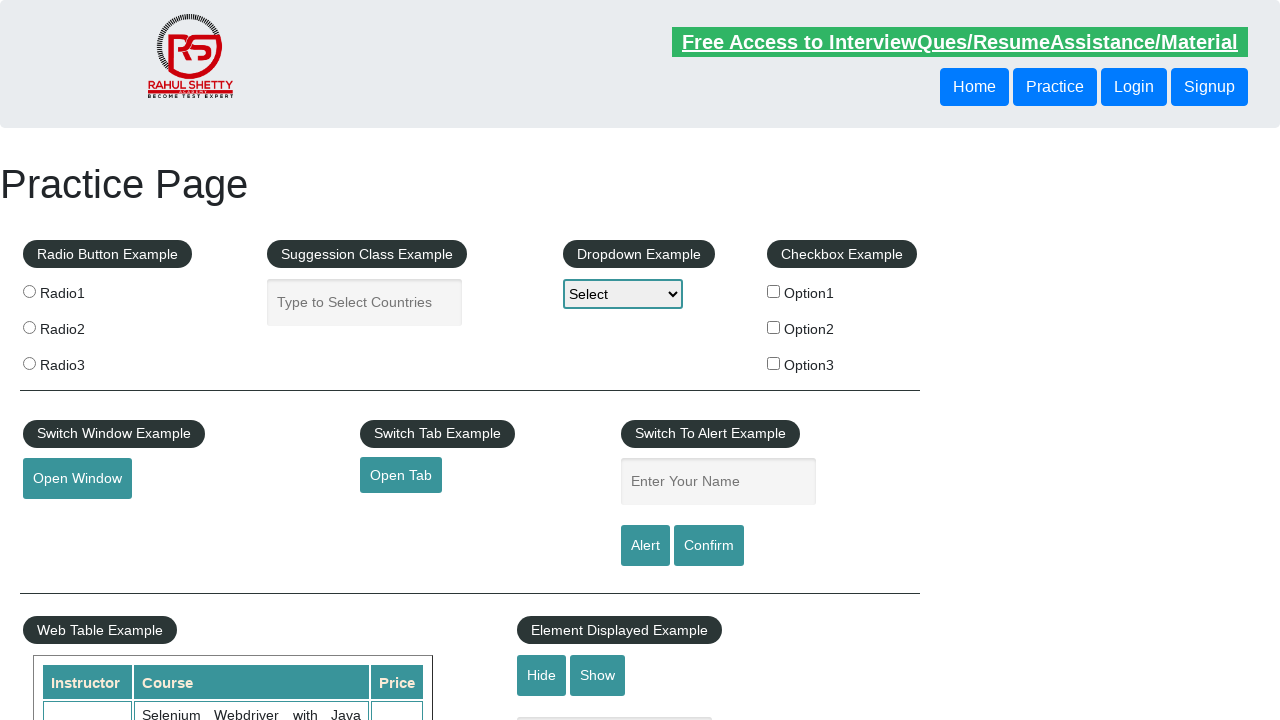

Clicked confirm button to trigger confirm dialog at (709, 546) on #confirmbtn
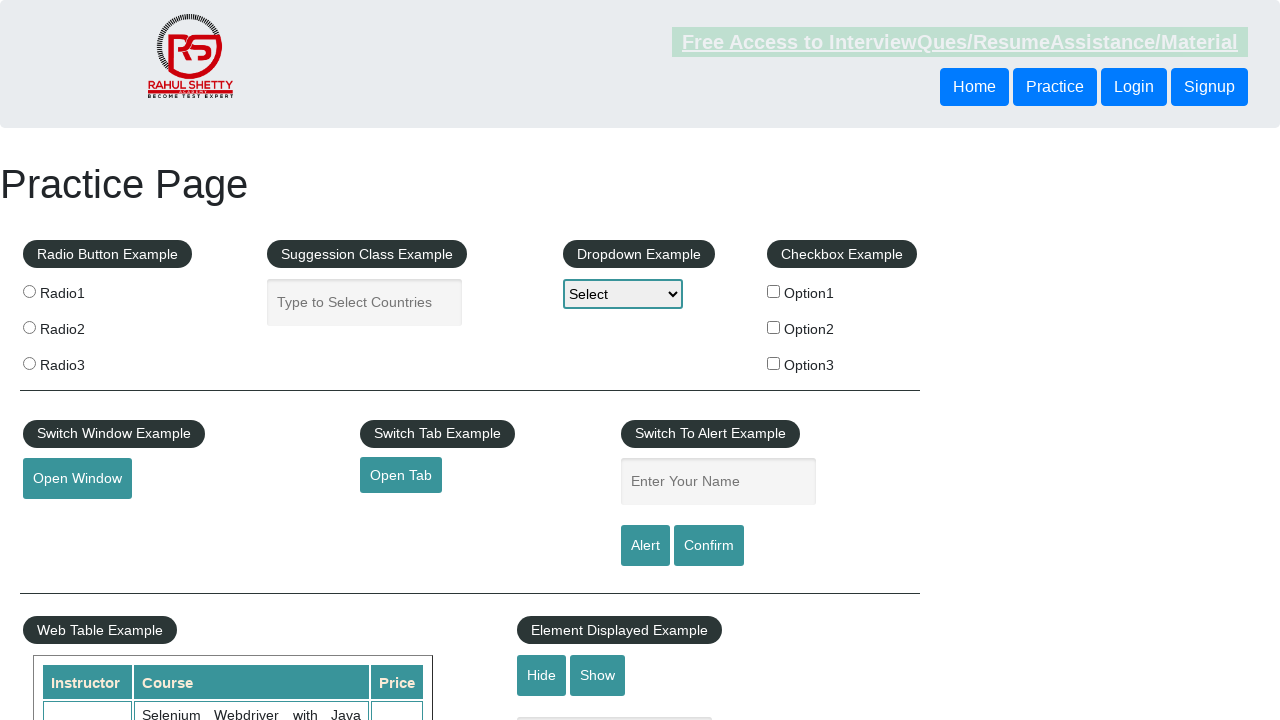

Set up dialog handler to dismiss confirm dialog
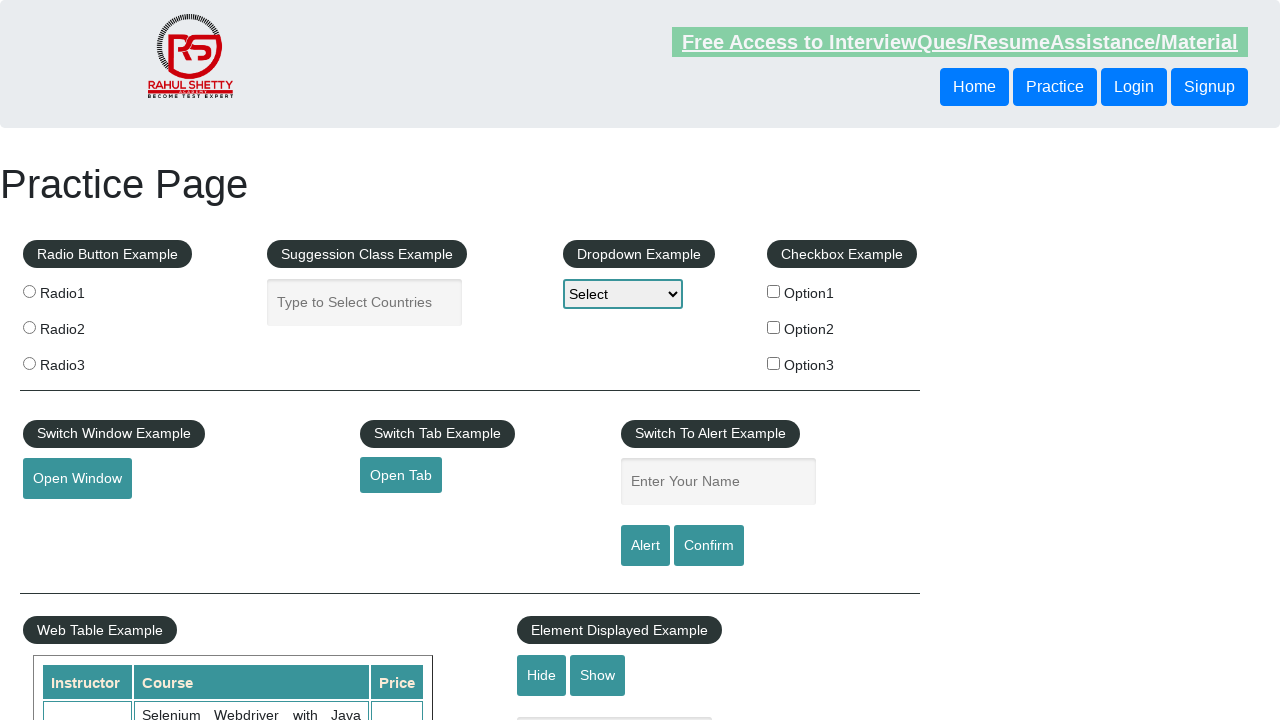

Clicked confirm button again to trigger and dismiss confirm dialog at (709, 546) on #confirmbtn
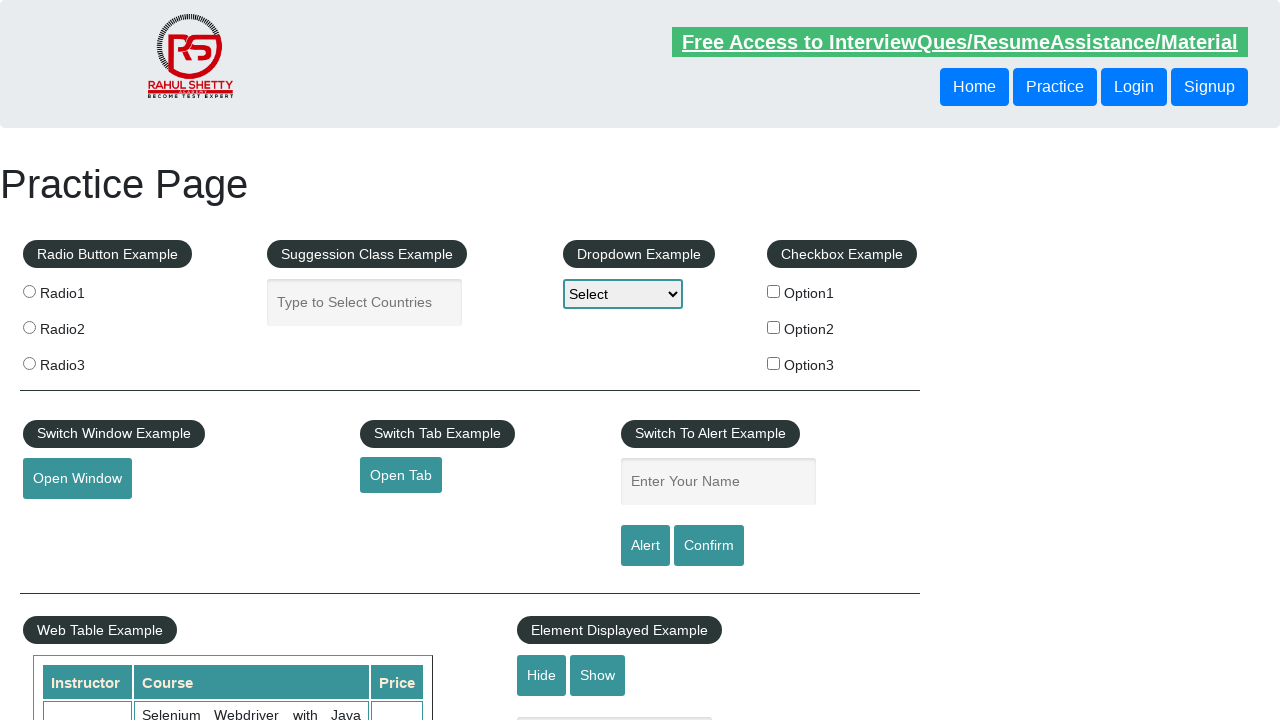

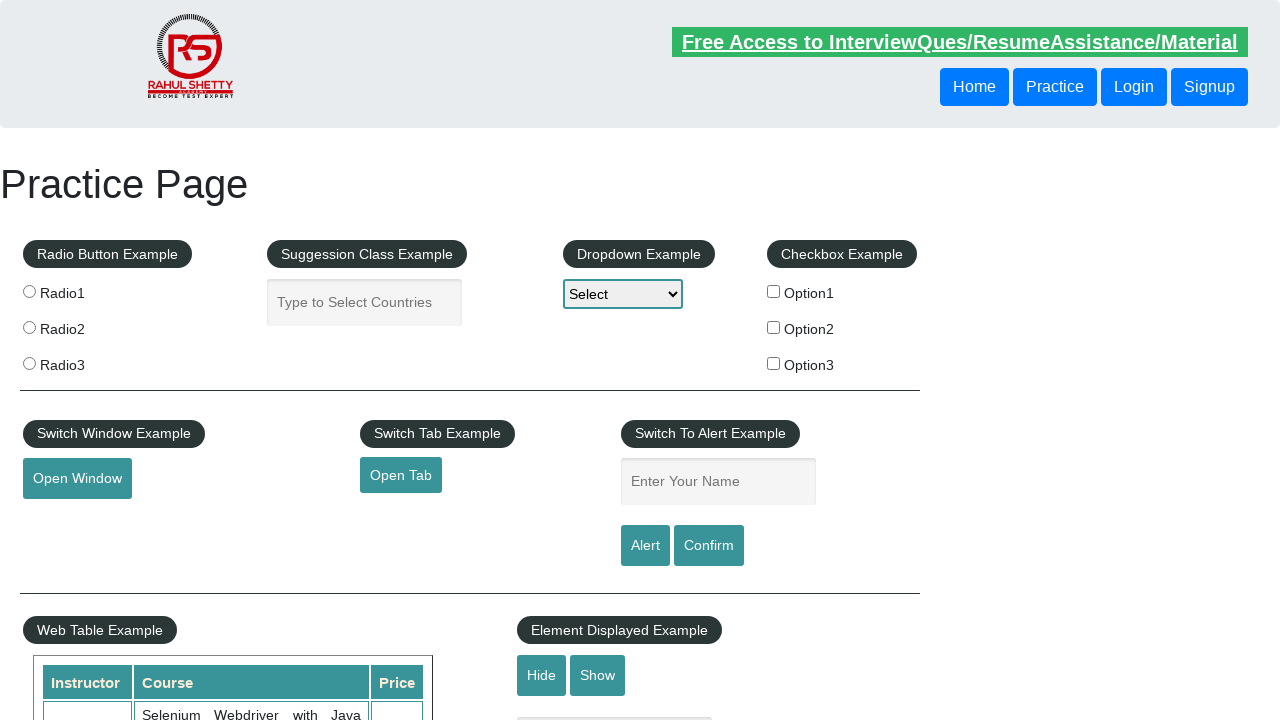